Tests text input field interactions by sending text, retrieving attributes and values, and clearing the field

Starting URL: https://www.selenium.dev/selenium/web/web-form.html

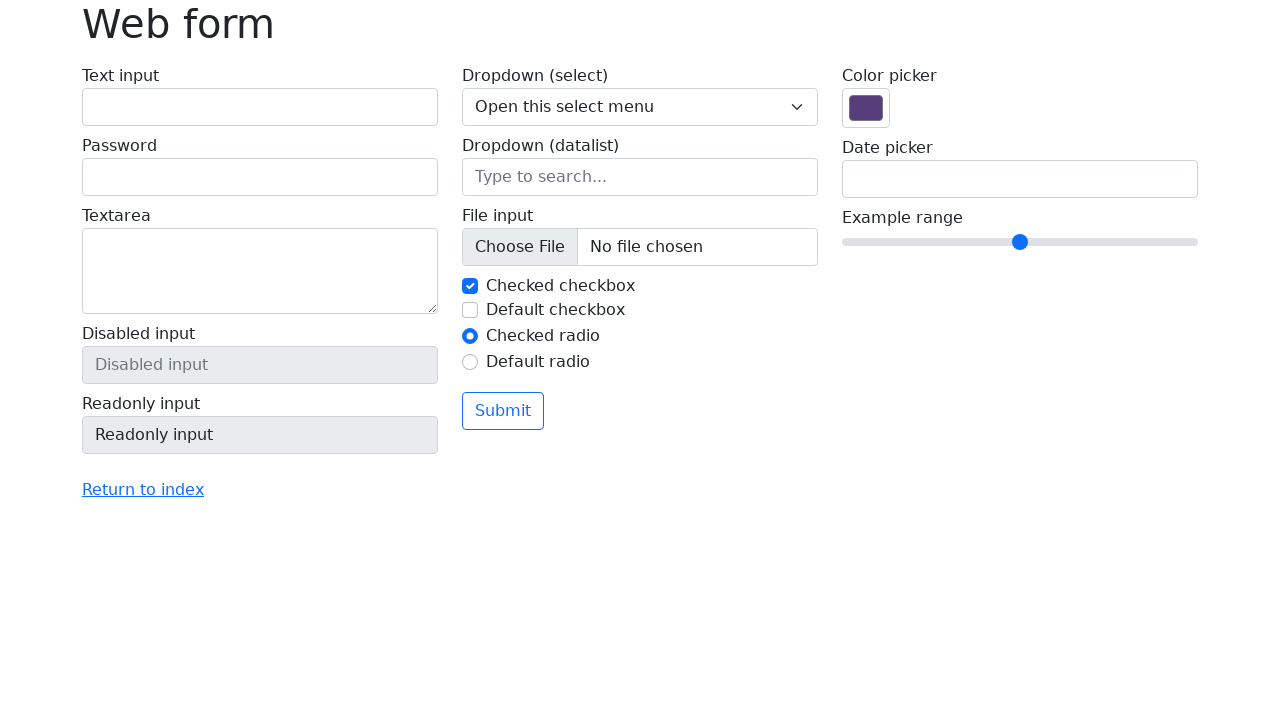

Navigated to web form page
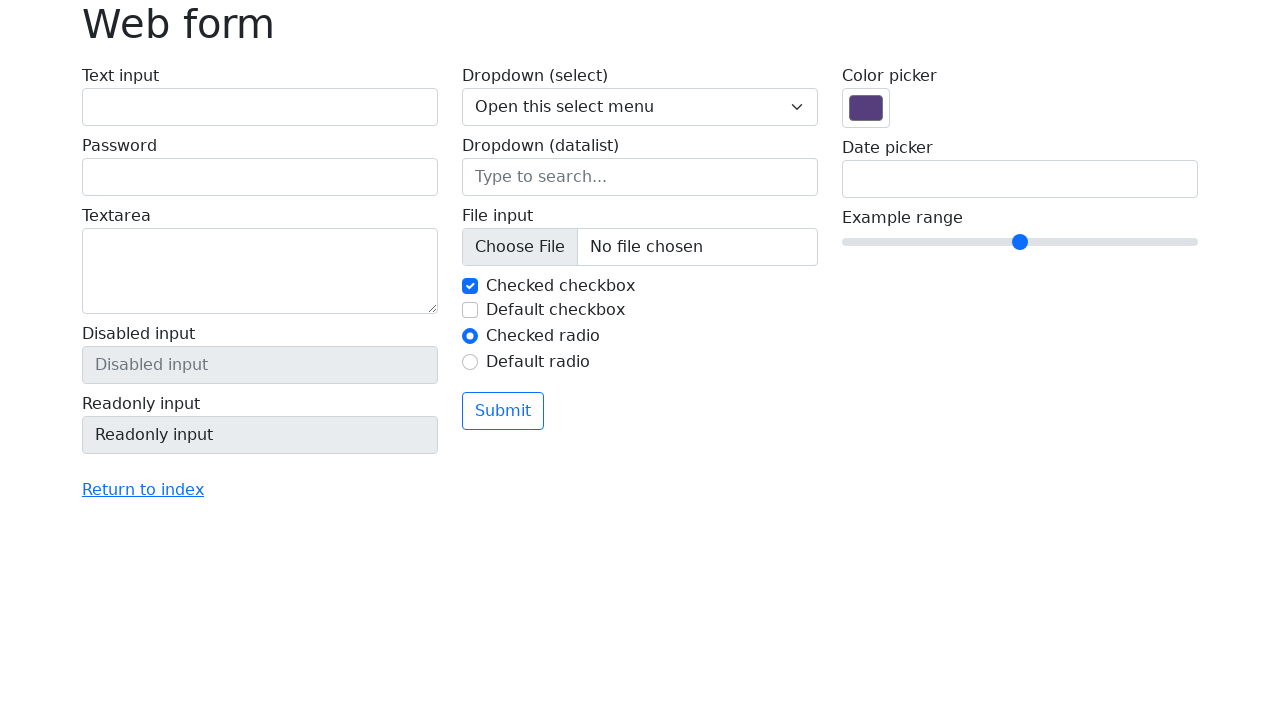

Filled text input field with 'Welcome' on #my-text-id
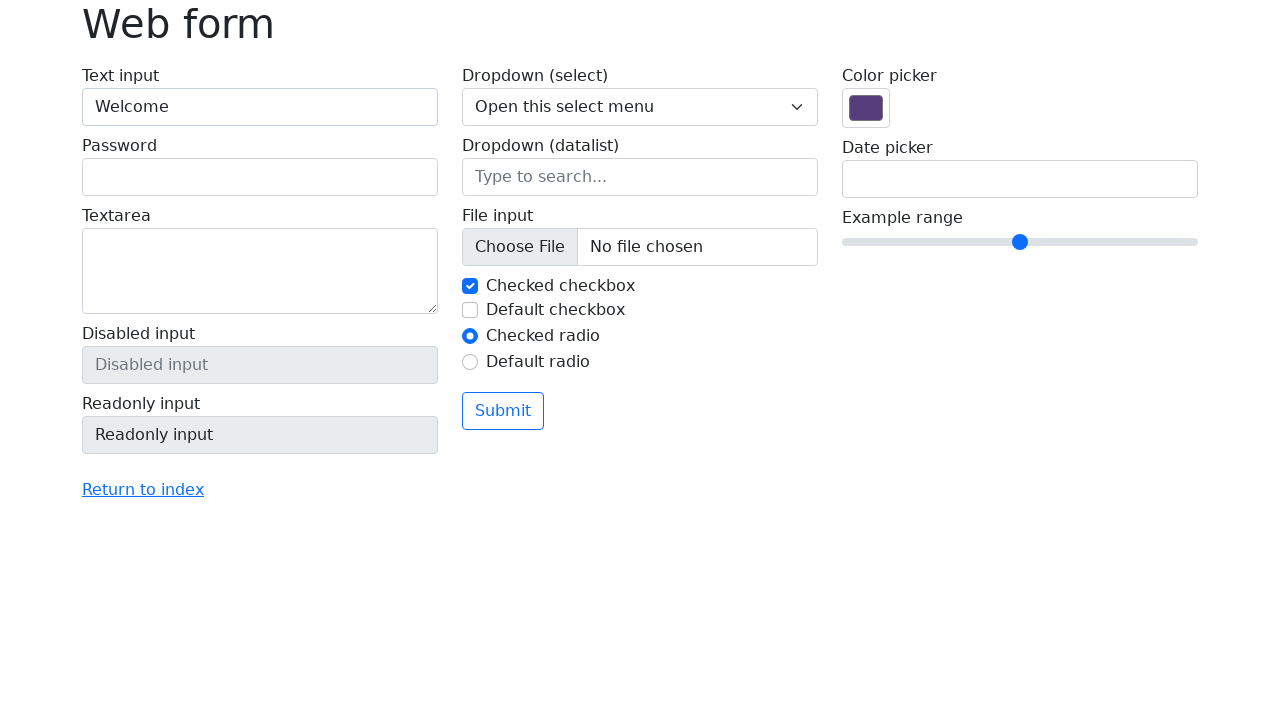

Retrieved 'type' attribute from text input
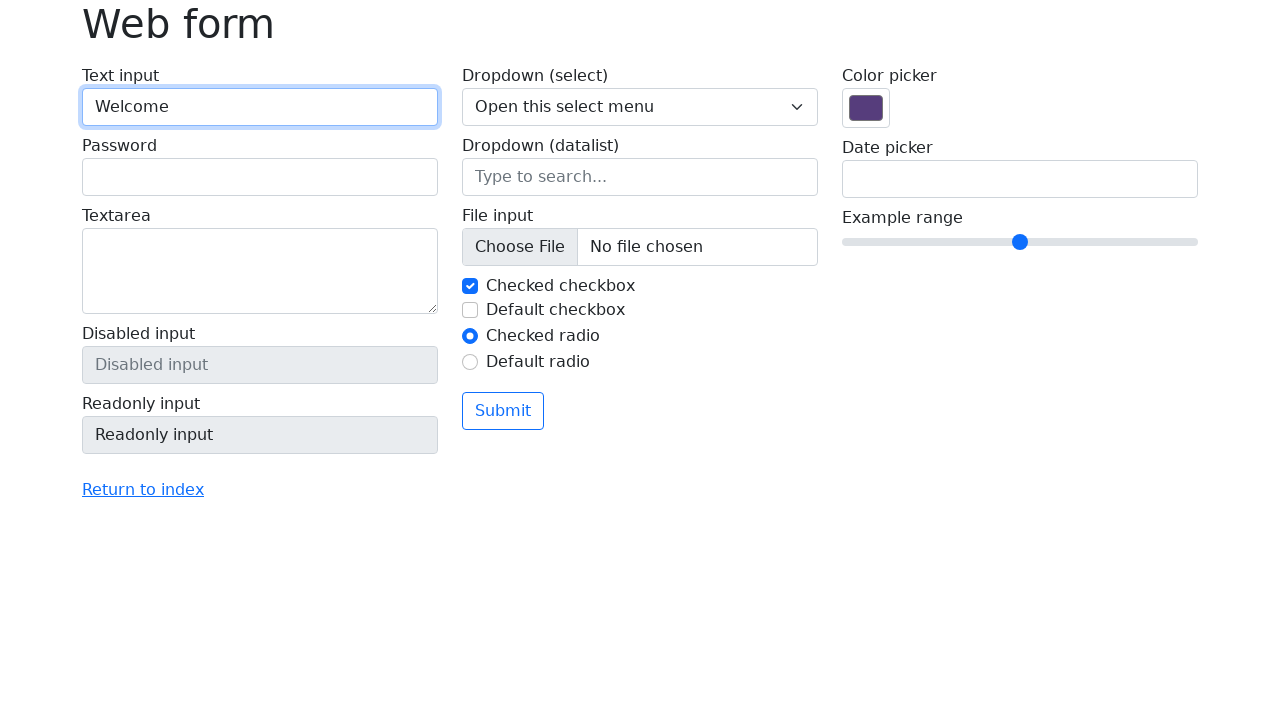

Retrieved 'value' attribute from text input
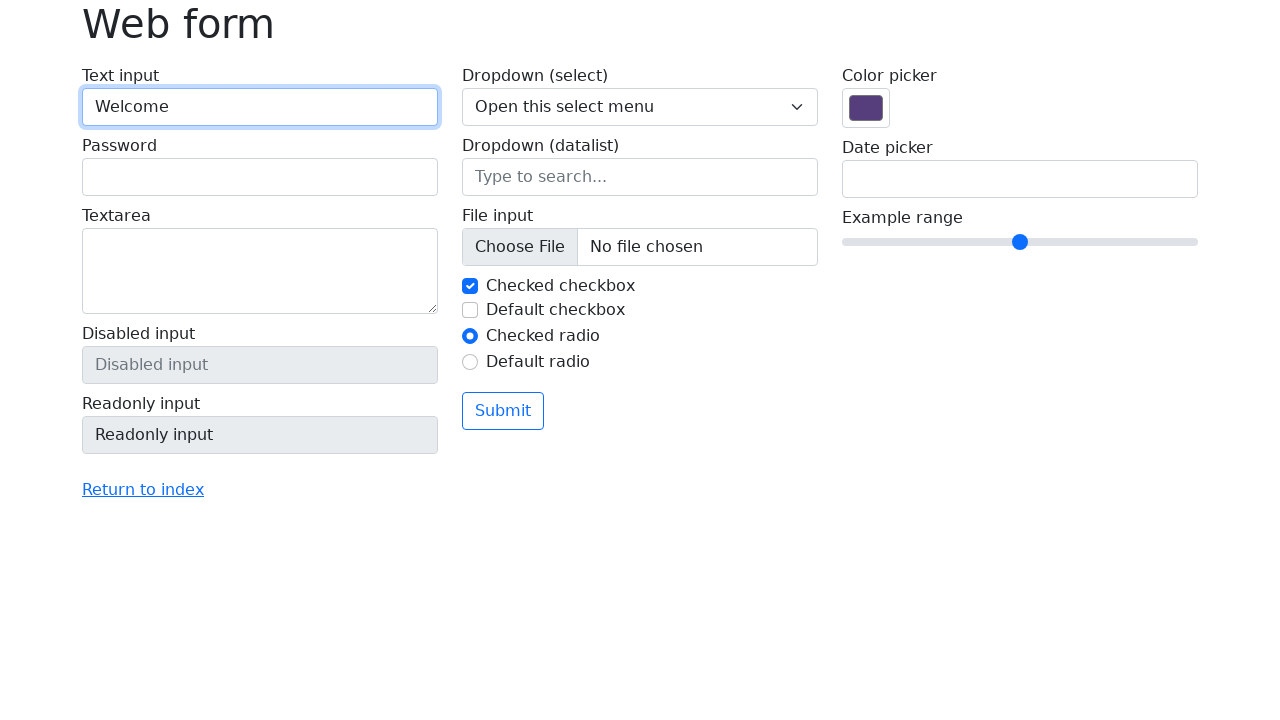

Cleared the text input field on #my-text-id
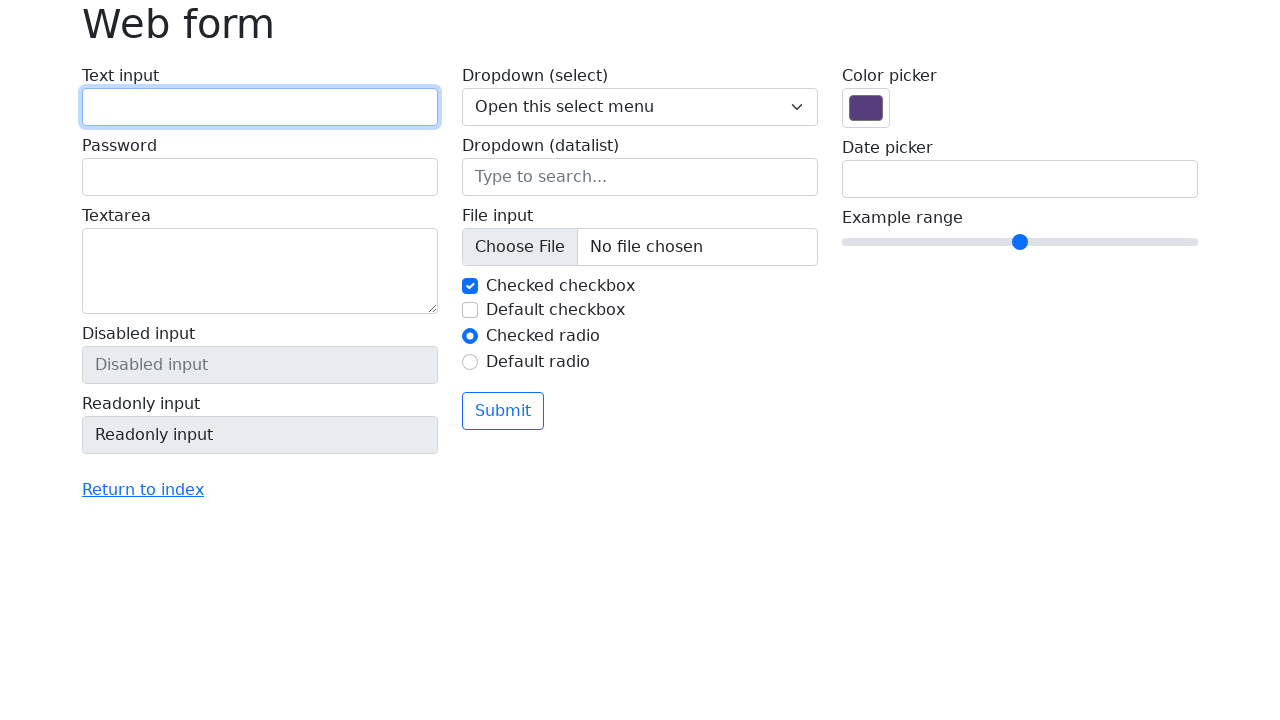

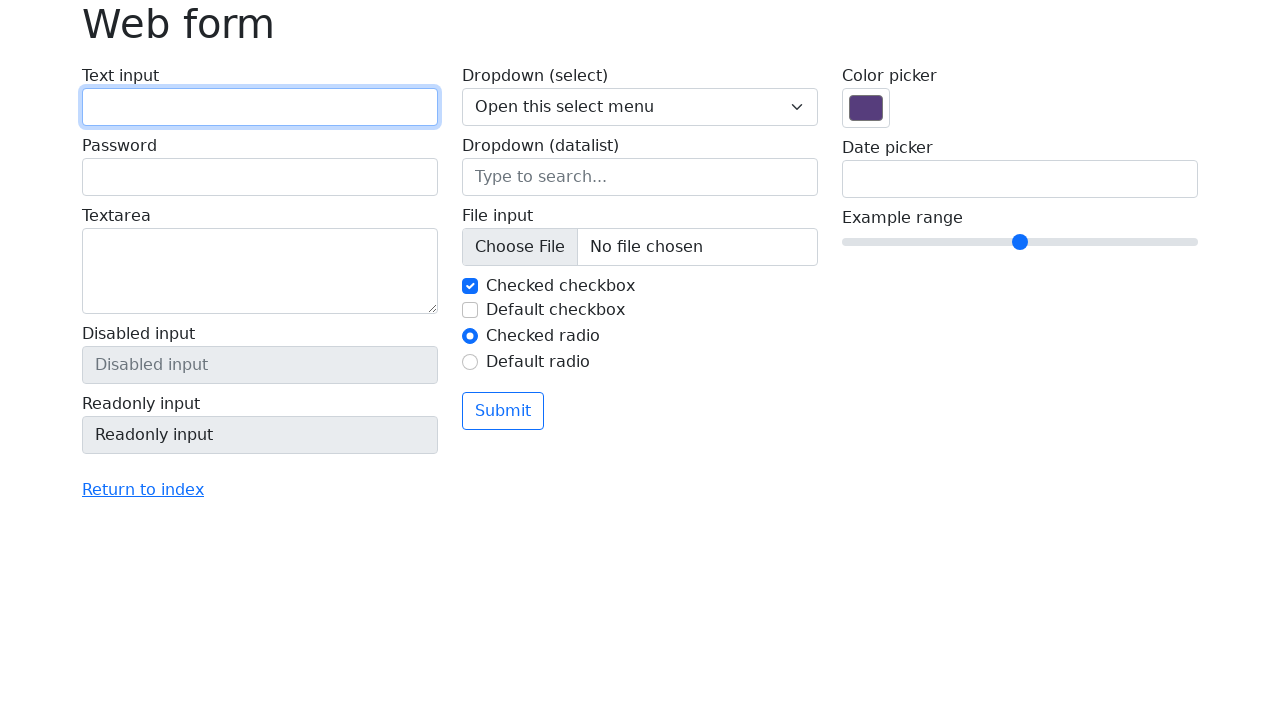